Tests right-click context menu functionality by clicking on a context menu link and right-clicking on a specific element

Starting URL: https://the-internet.herokuapp.com/

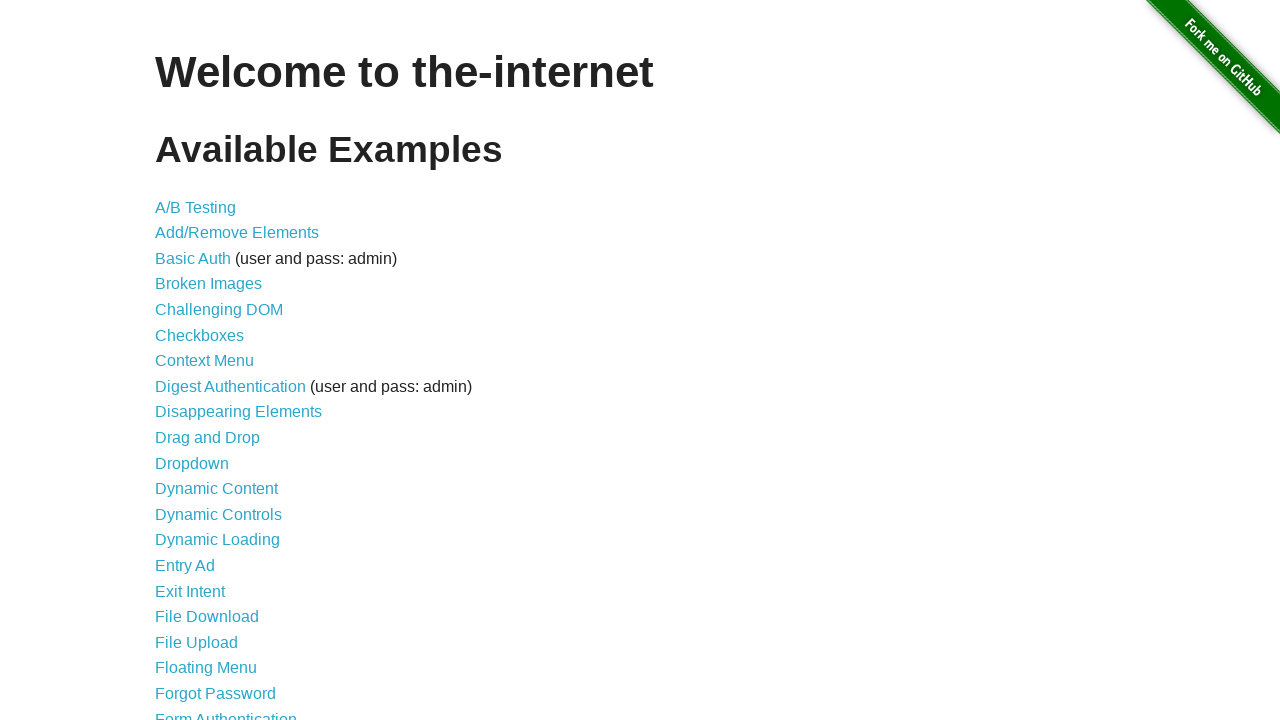

Clicked on Context Menu link at (204, 361) on text=Context
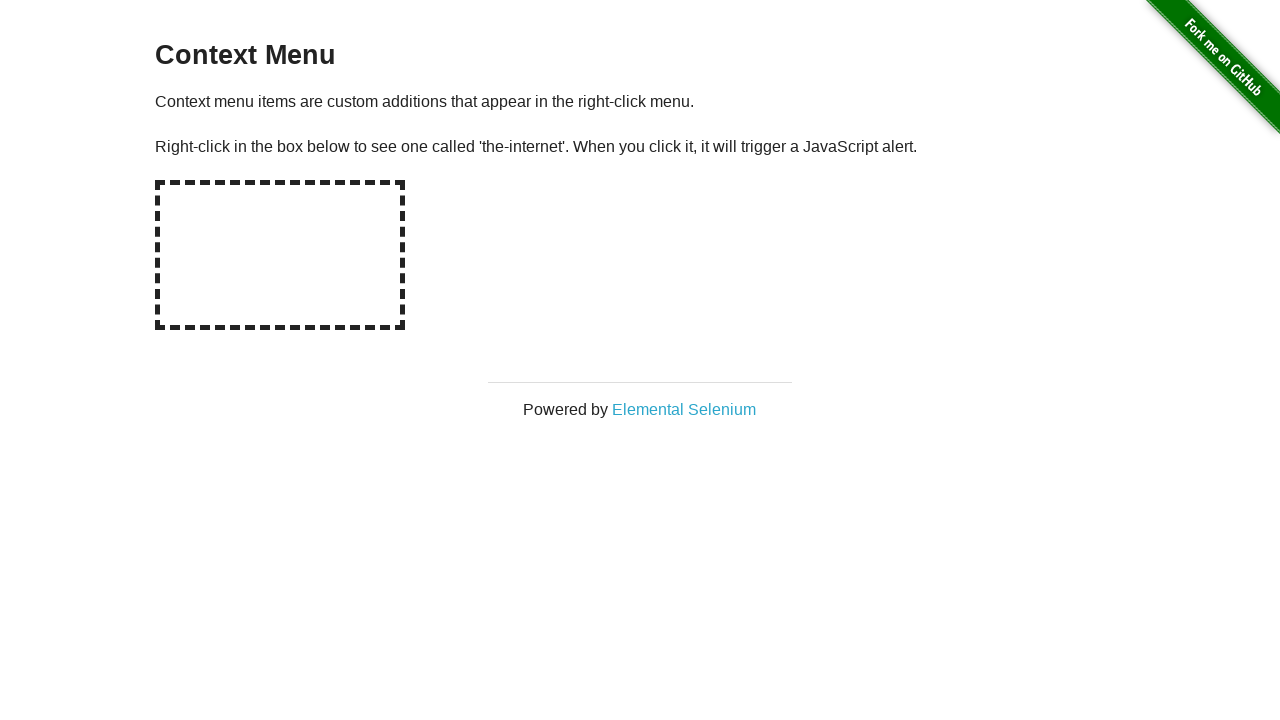

Right-clicked on the hot spot box to open context menu at (280, 255) on #hot-spot
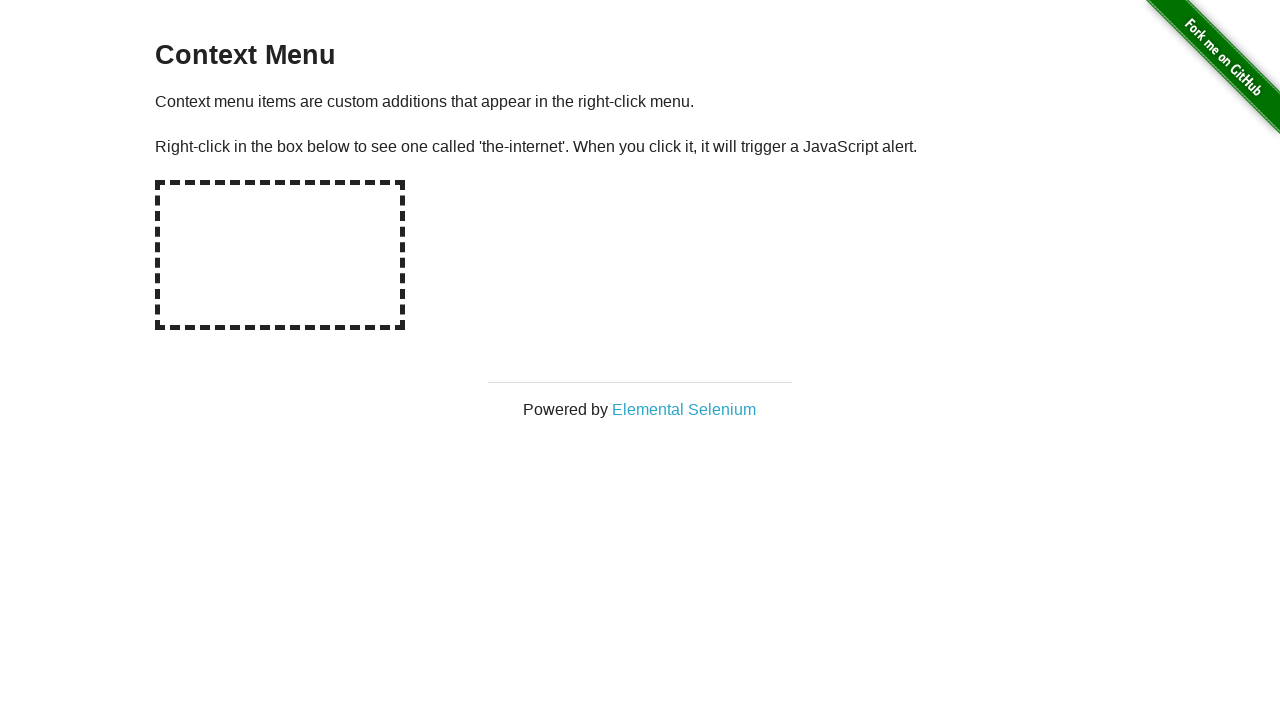

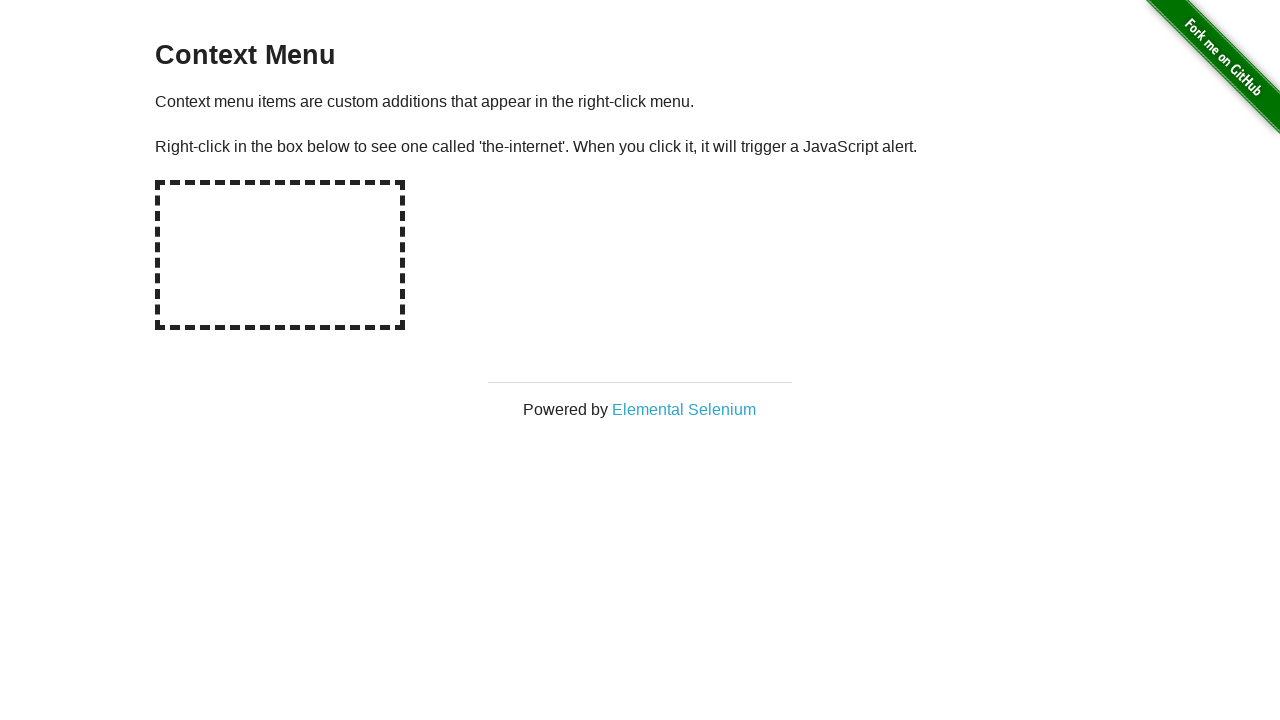